Tests the text box form on DemoQA by navigating to the Elements section, filling in user name, email, current address, and permanent address fields, then submitting the form.

Starting URL: https://demoqa.com

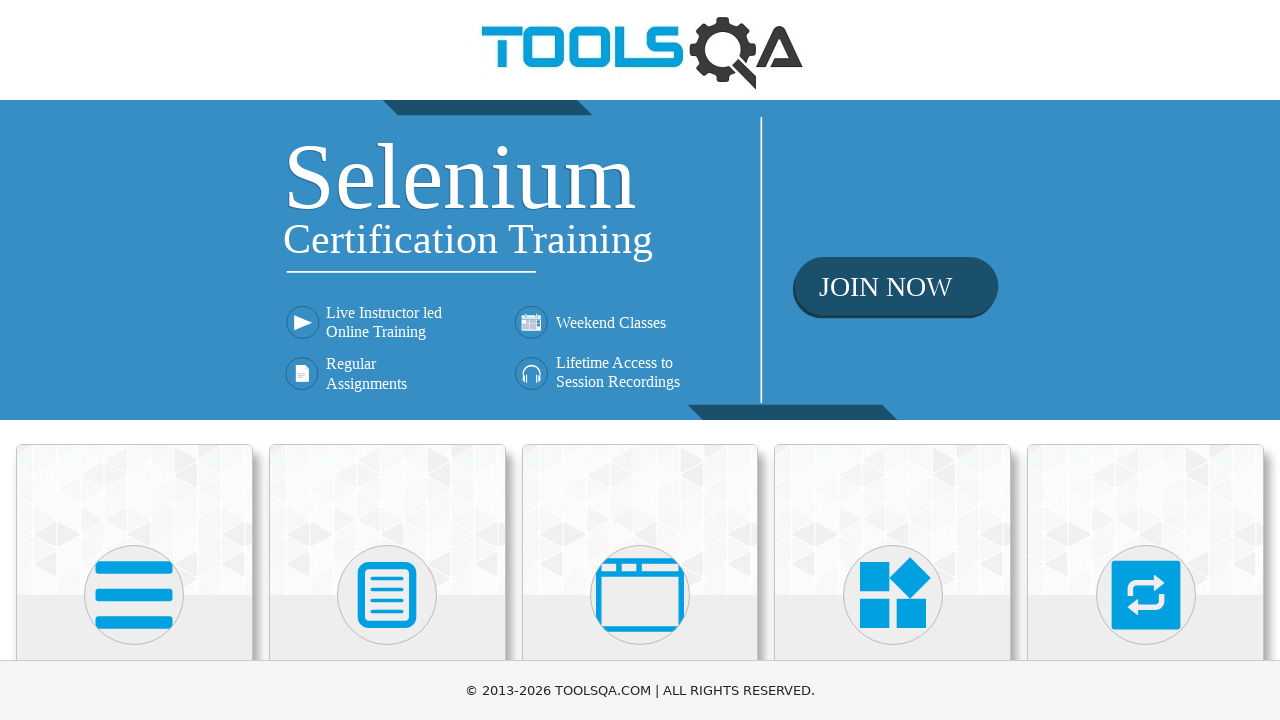

Clicked on Elements card to navigate to Elements section at (134, 520) on xpath=//div[@class='category-cards']/*[1]/div
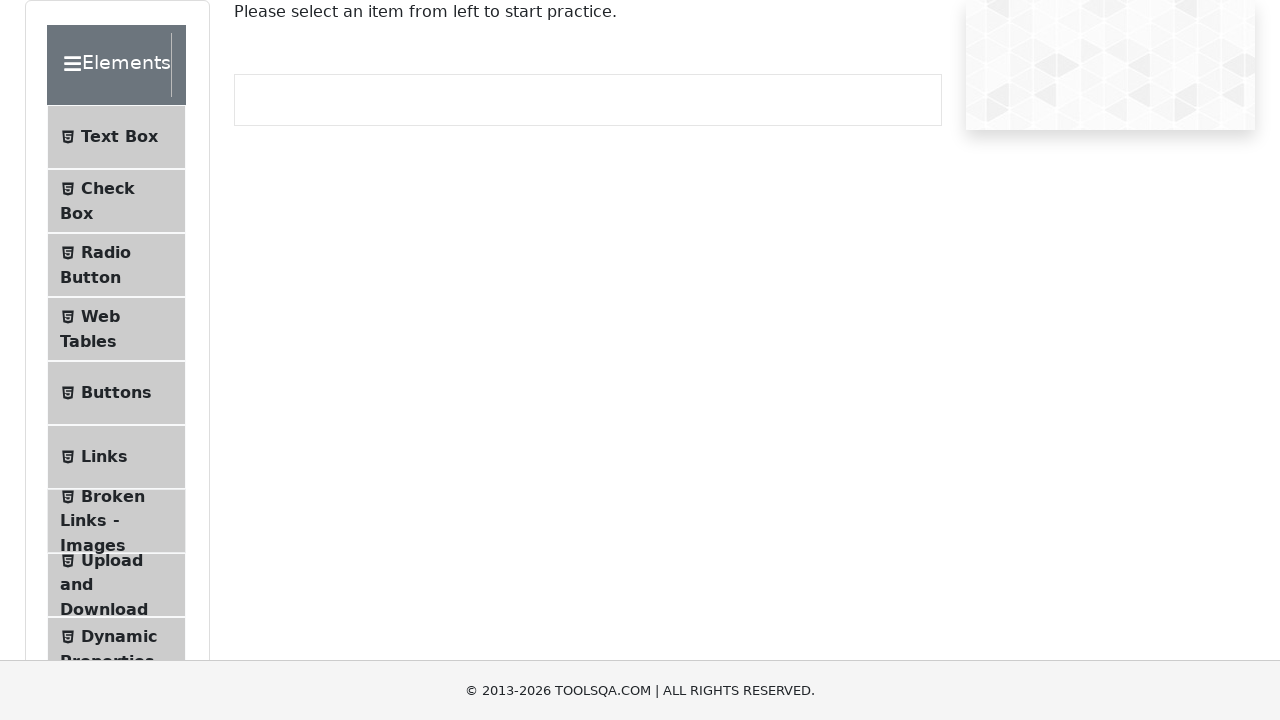

Clicked on Text Box menu item at (116, 137) on #item-0
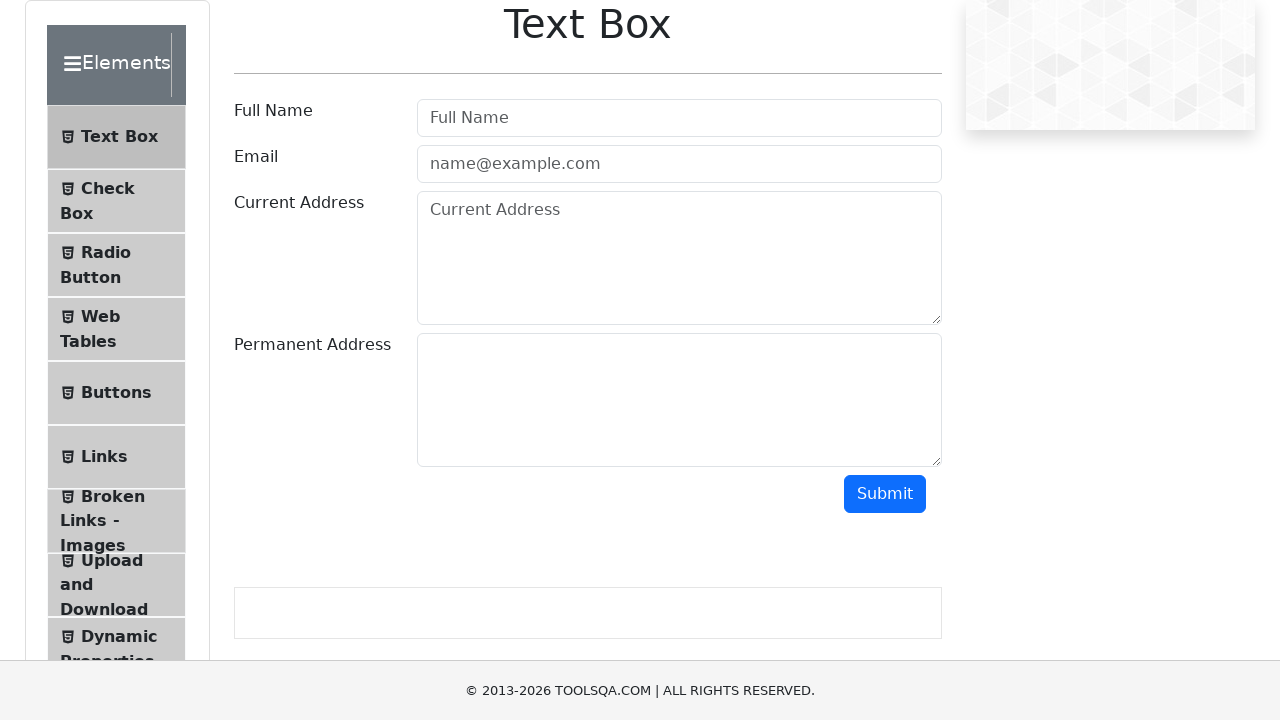

Filled user name field with 'JohnDoe47' on #userName
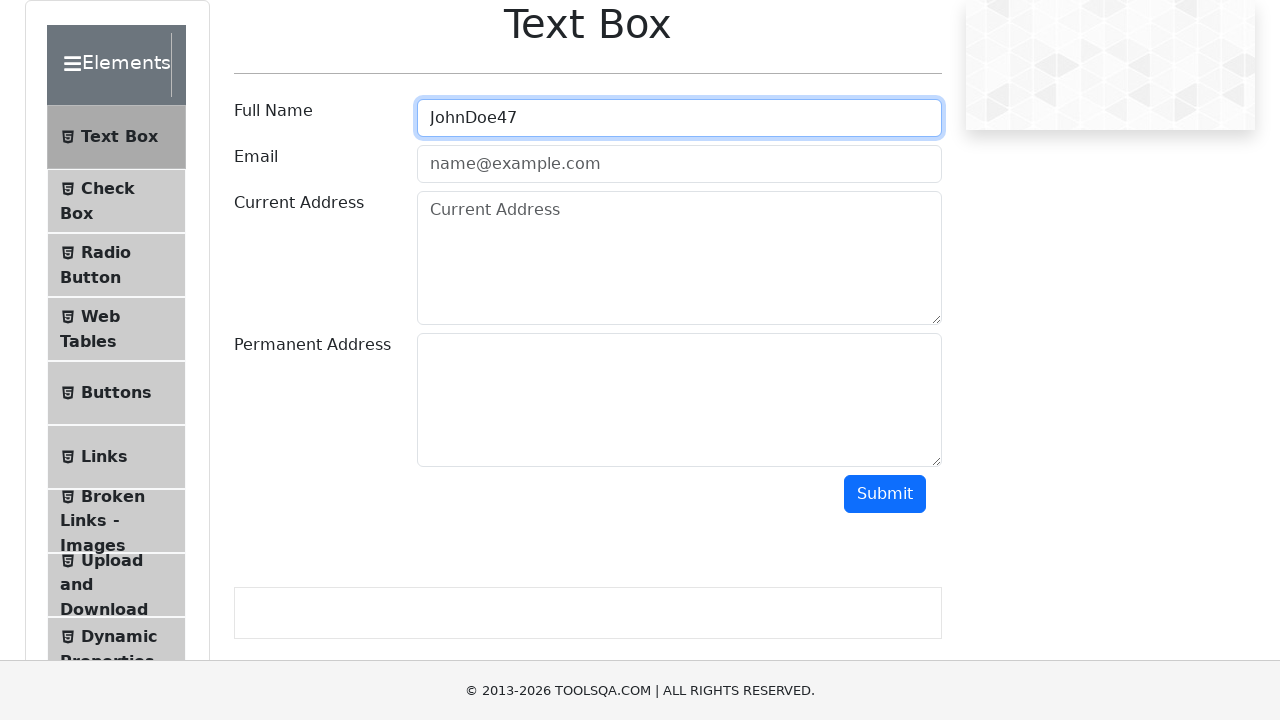

Filled user email field with 'johndoe47@testmail.com' on #userEmail
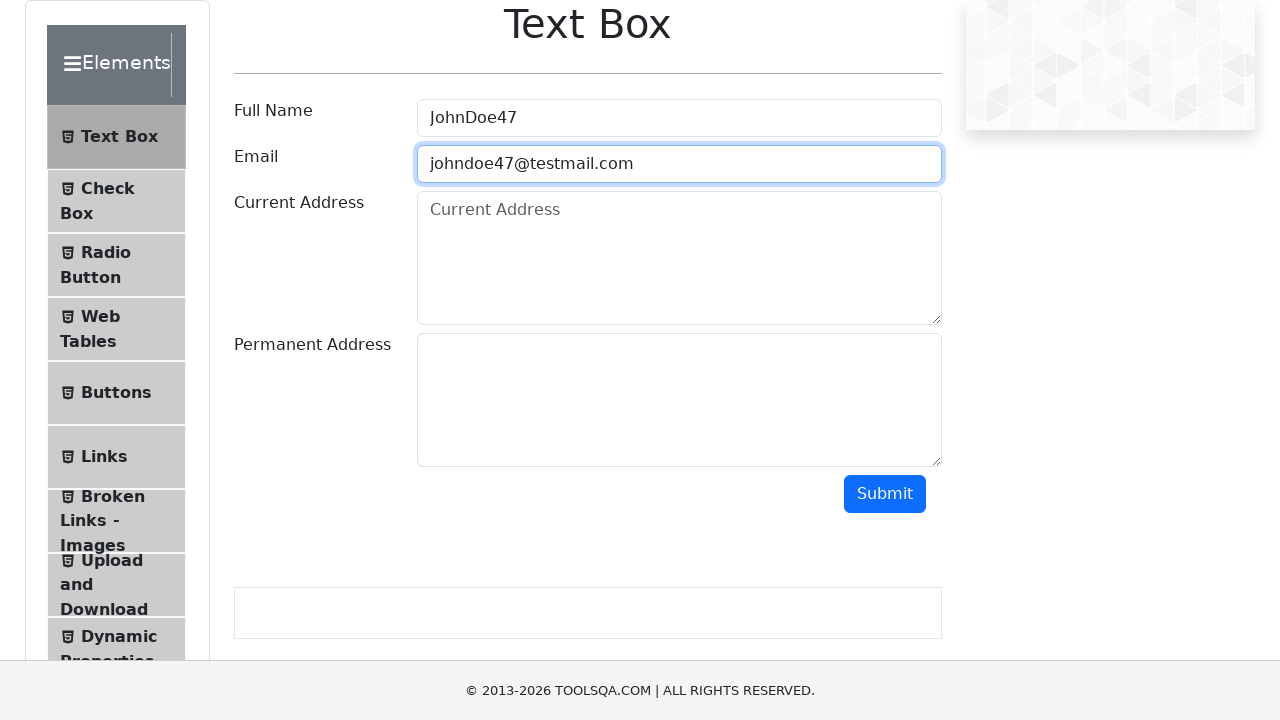

Filled current address field with '123 Main Street Apt 4B' on #currentAddress
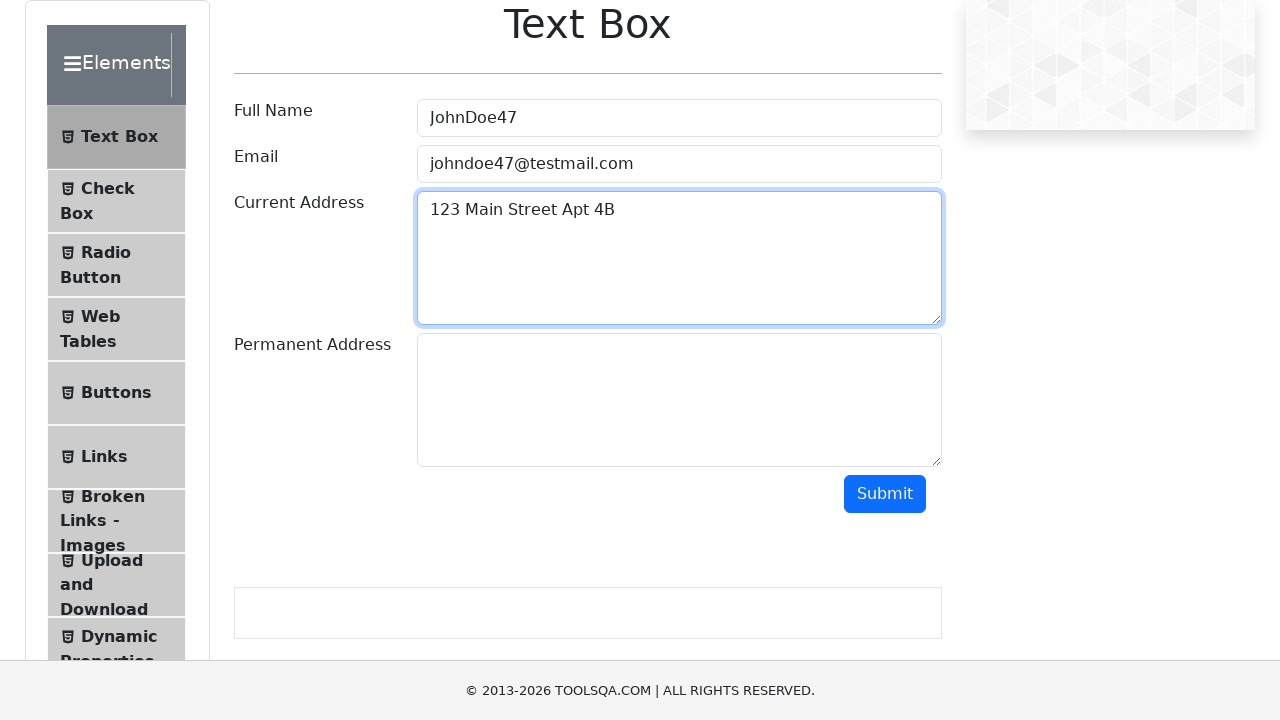

Filled permanent address field with '456 Oak Avenue Suite 12' on #permanentAddress
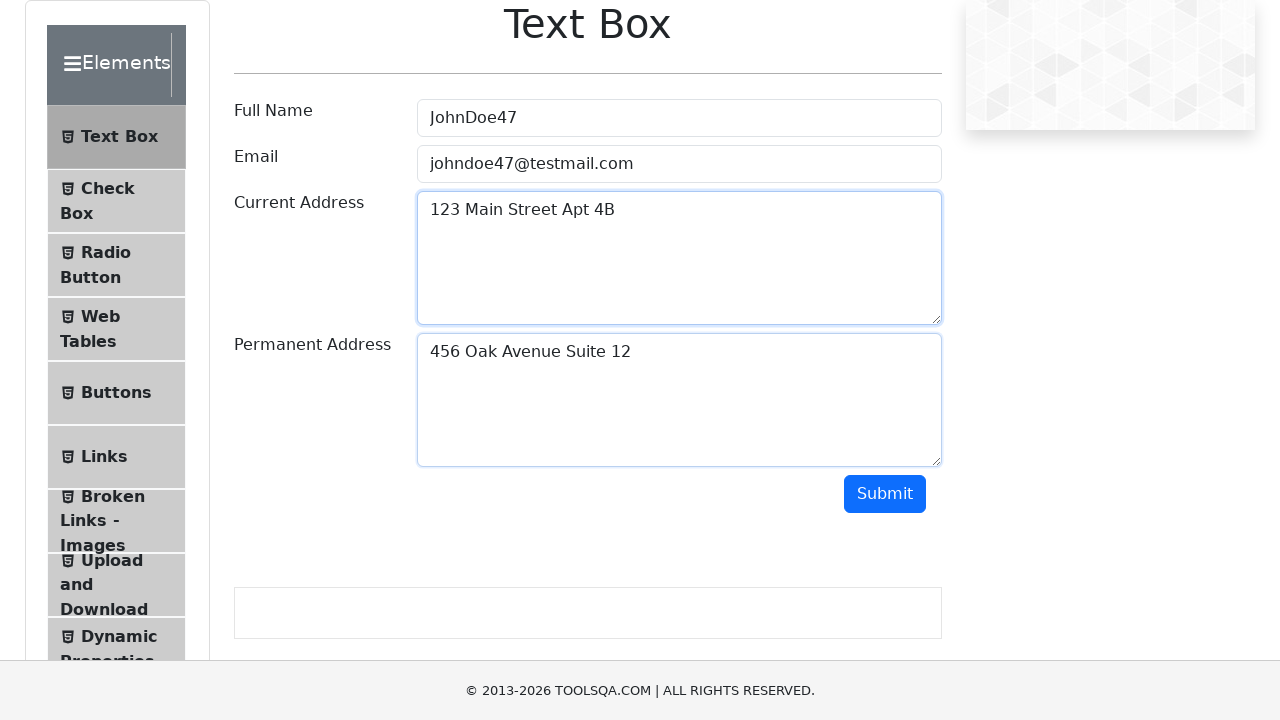

Clicked submit button to submit the form at (885, 494) on #submit
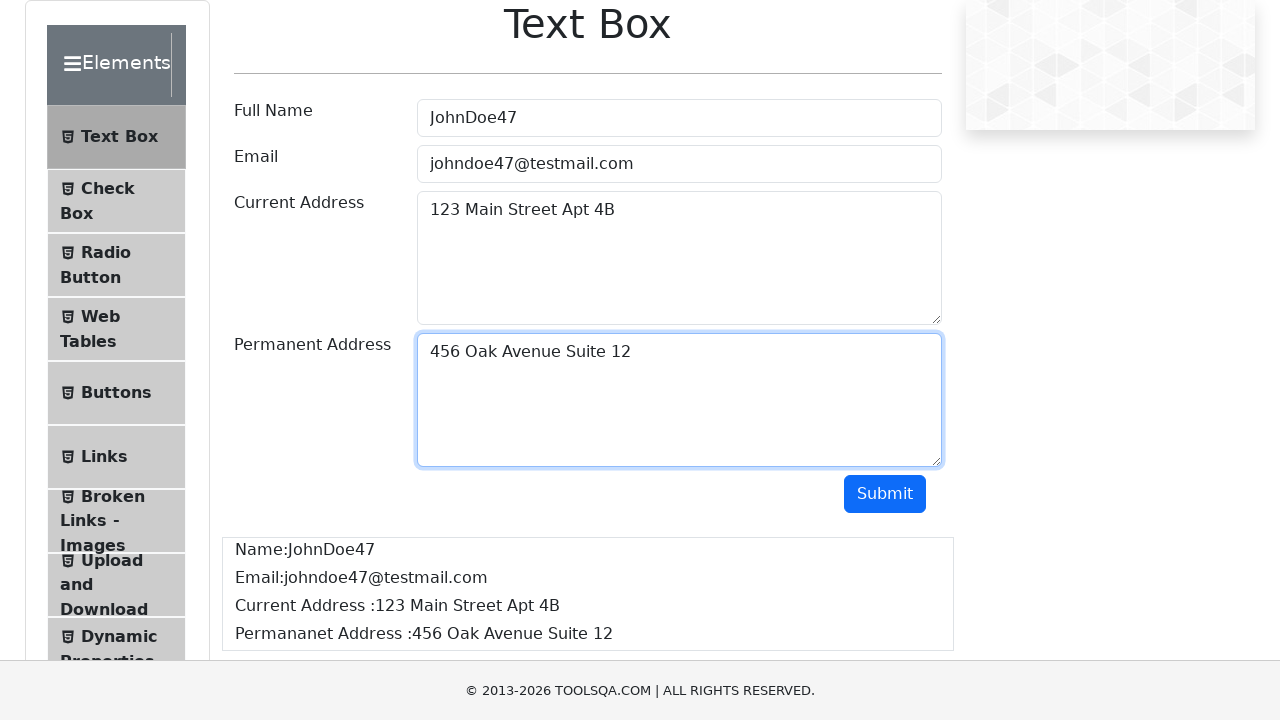

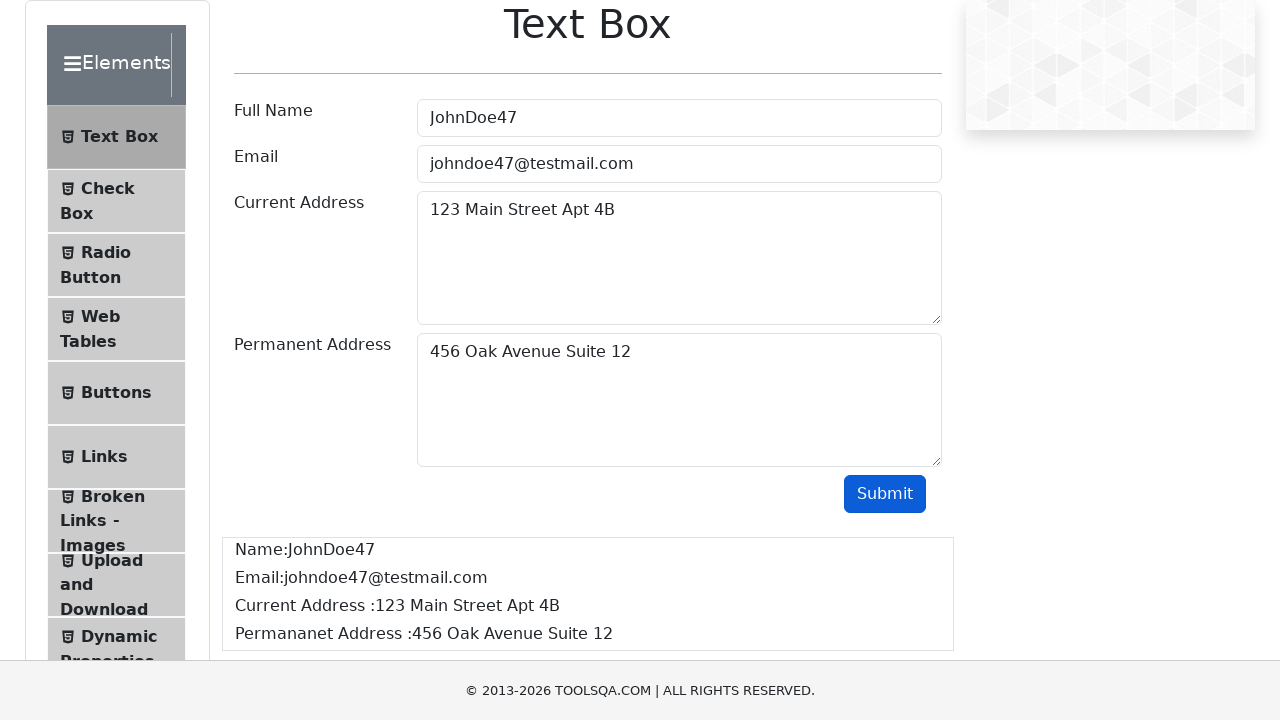